Tests the horizontal slider functionality on the-internet.herokuapp.com by navigating to the slider page, validating the page header, dragging the slider, and verifying the resulting value.

Starting URL: https://the-internet.herokuapp.com/

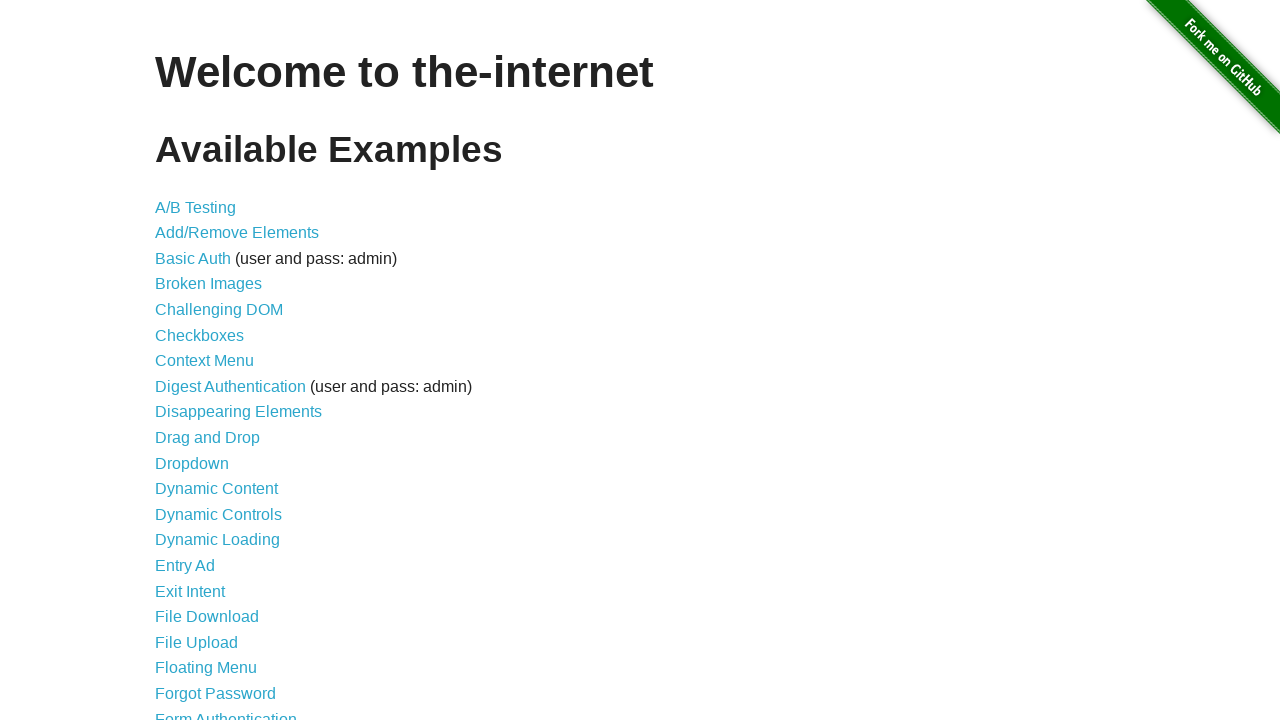

Clicked on Horizontal Slider link at (214, 361) on a[href='/horizontal_slider']
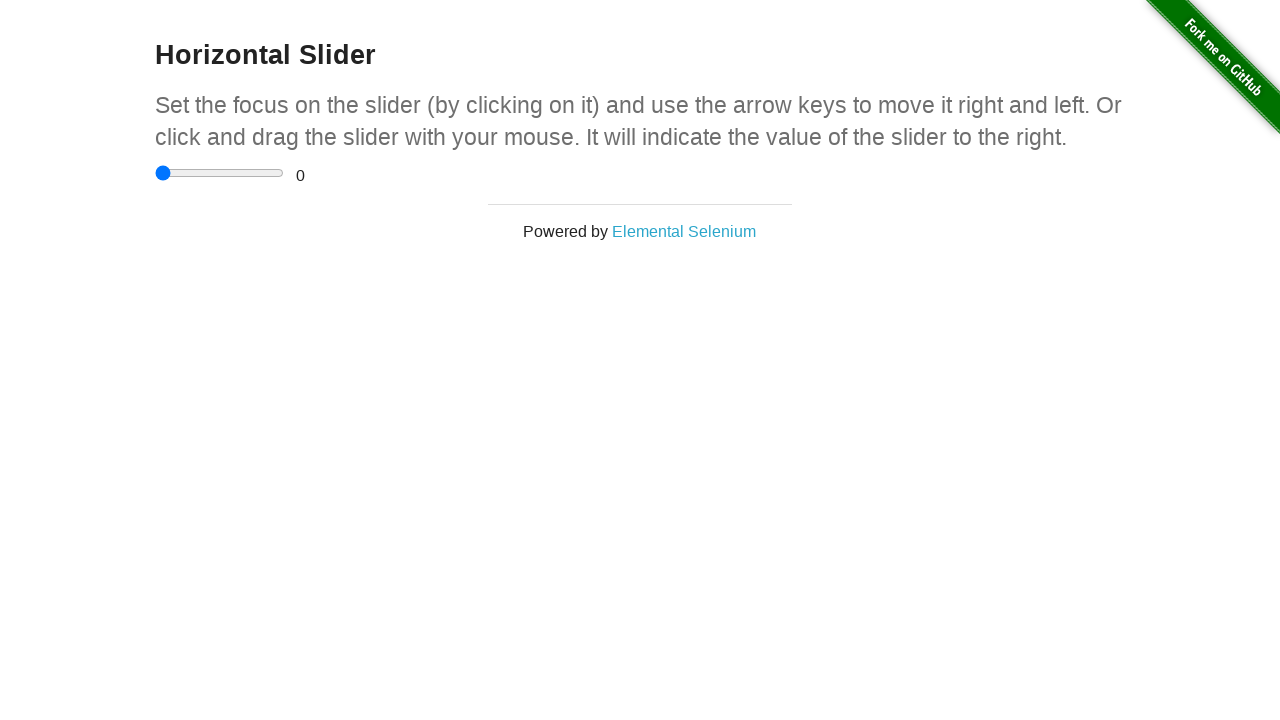

Horizontal Slider page loaded
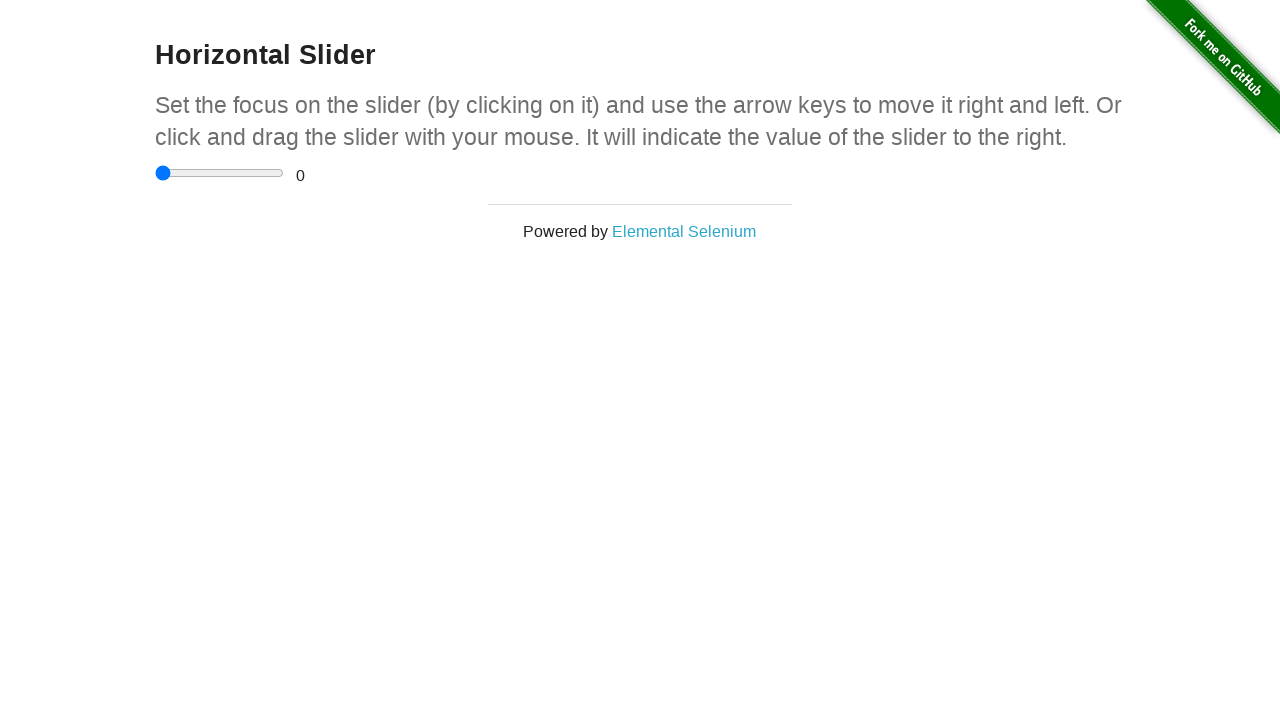

Verified page header is 'Horizontal Slider'
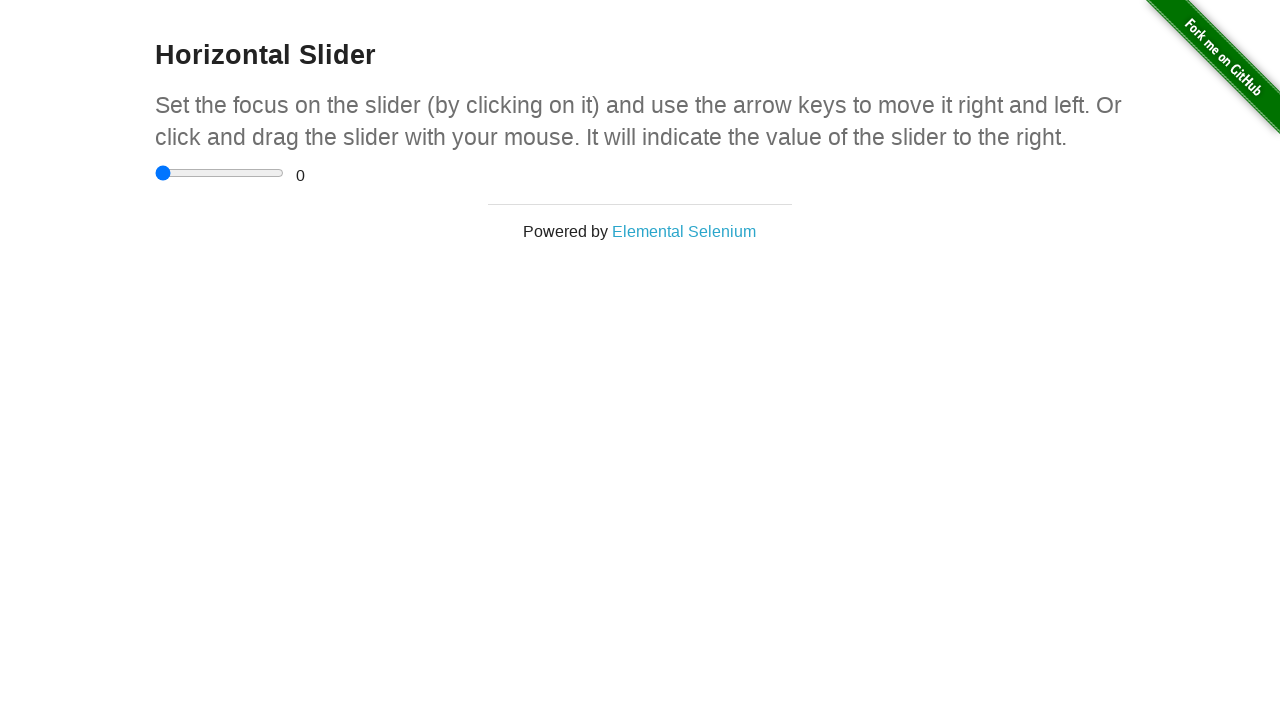

Located horizontal slider element
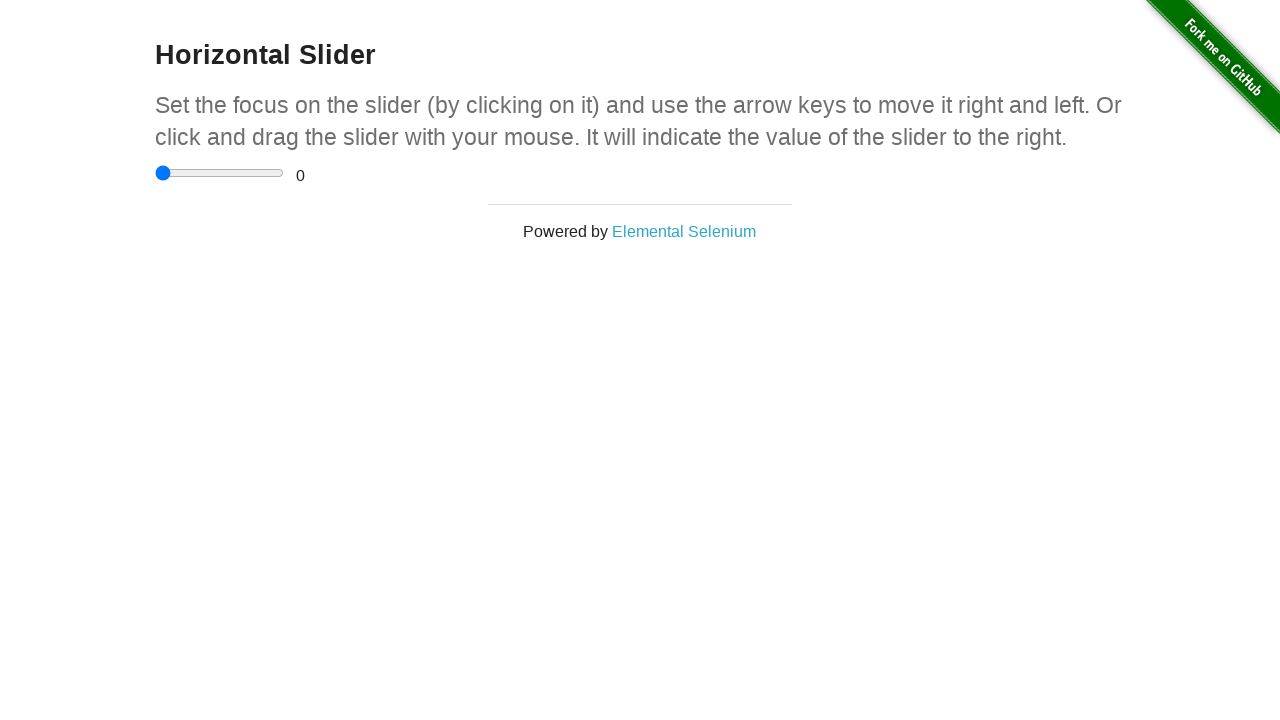

Moved mouse to slider center at (220, 173)
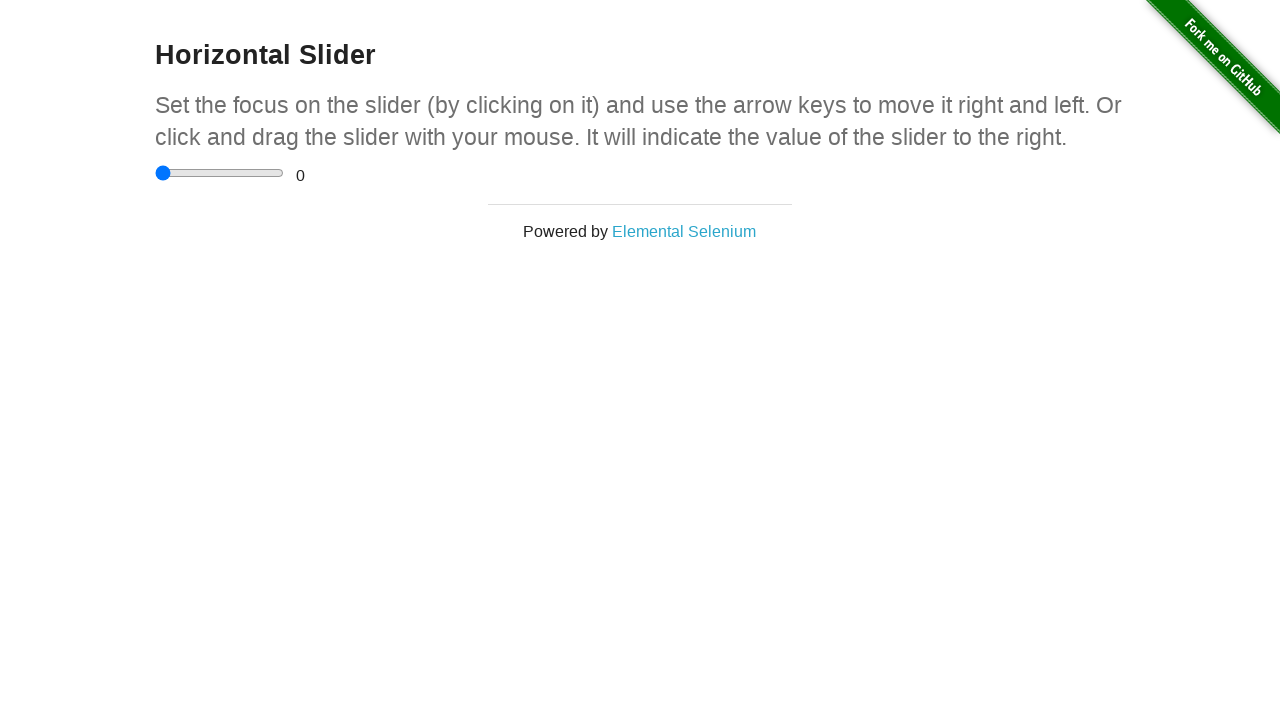

Pressed mouse button down on slider at (220, 173)
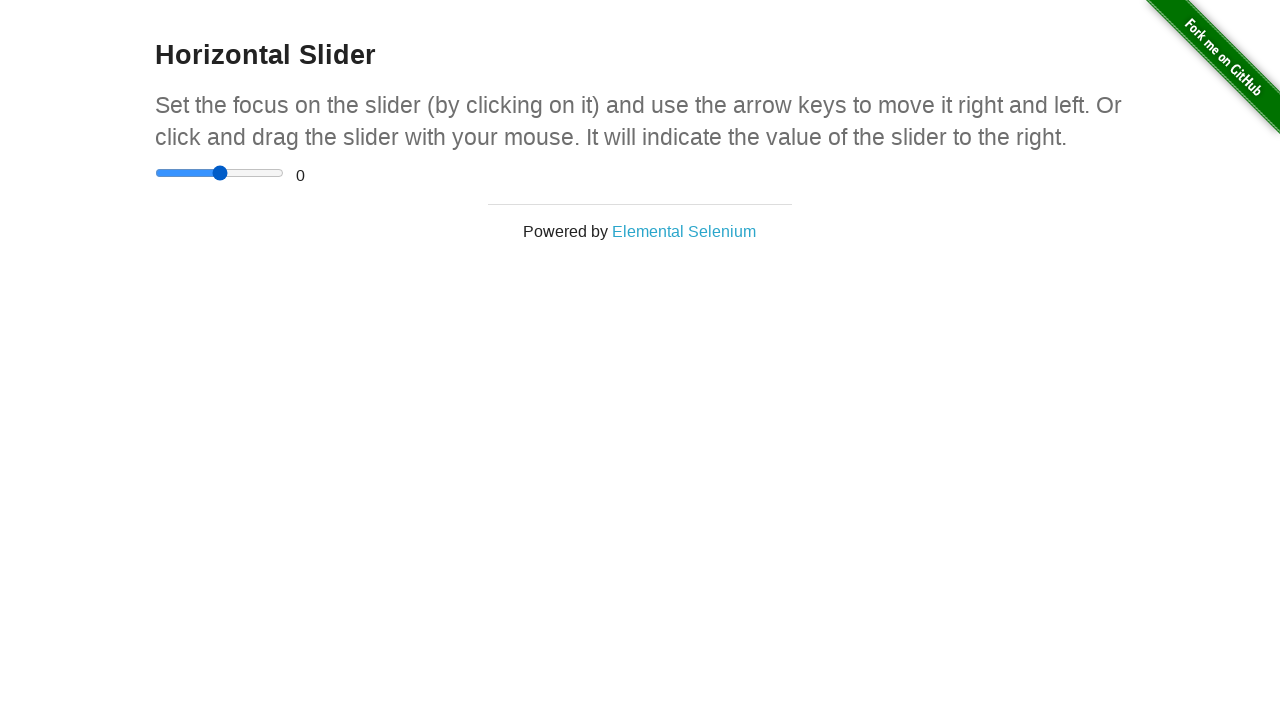

Dragged slider 50 pixels to the right at (270, 173)
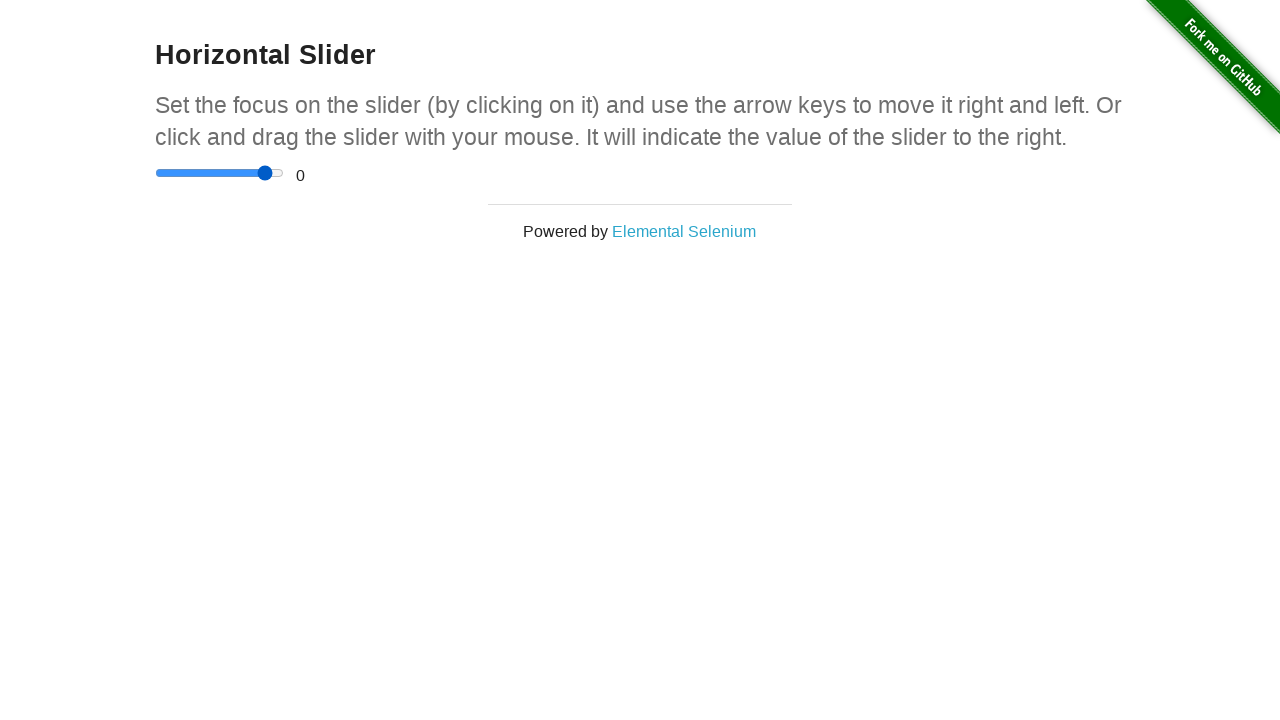

Released mouse button after dragging slider at (270, 173)
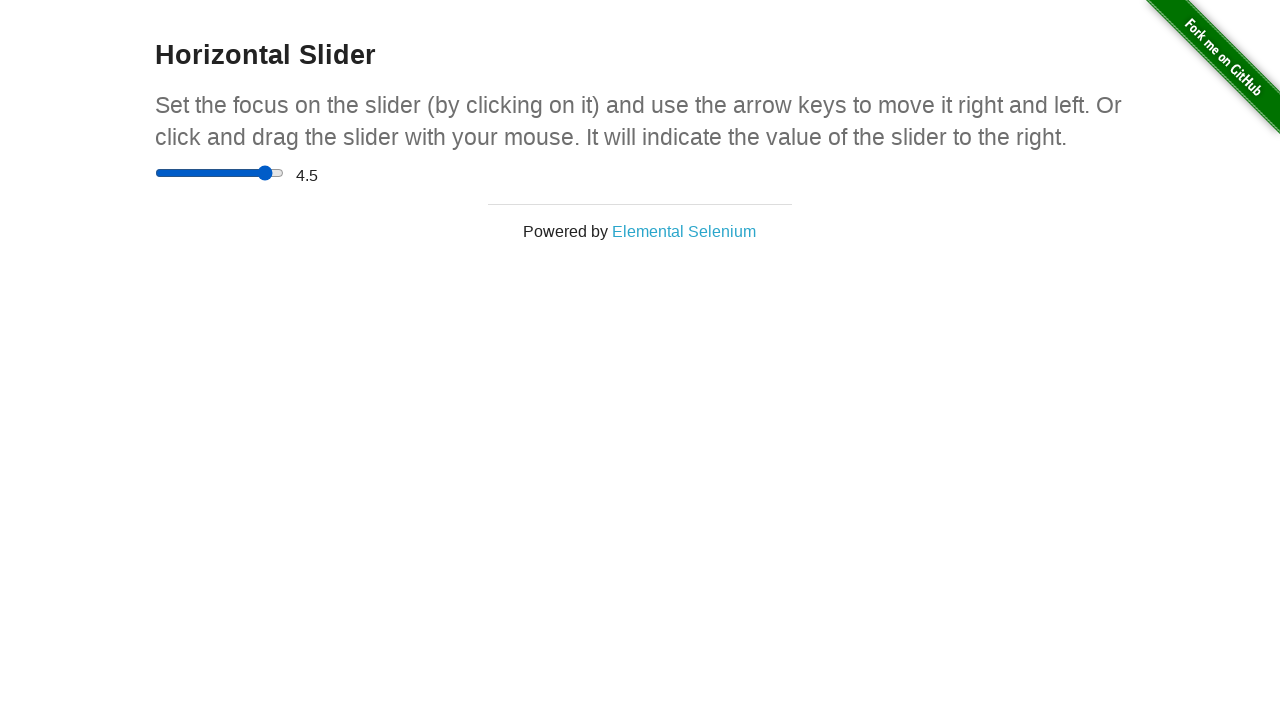

Waited 500ms for slider value to update
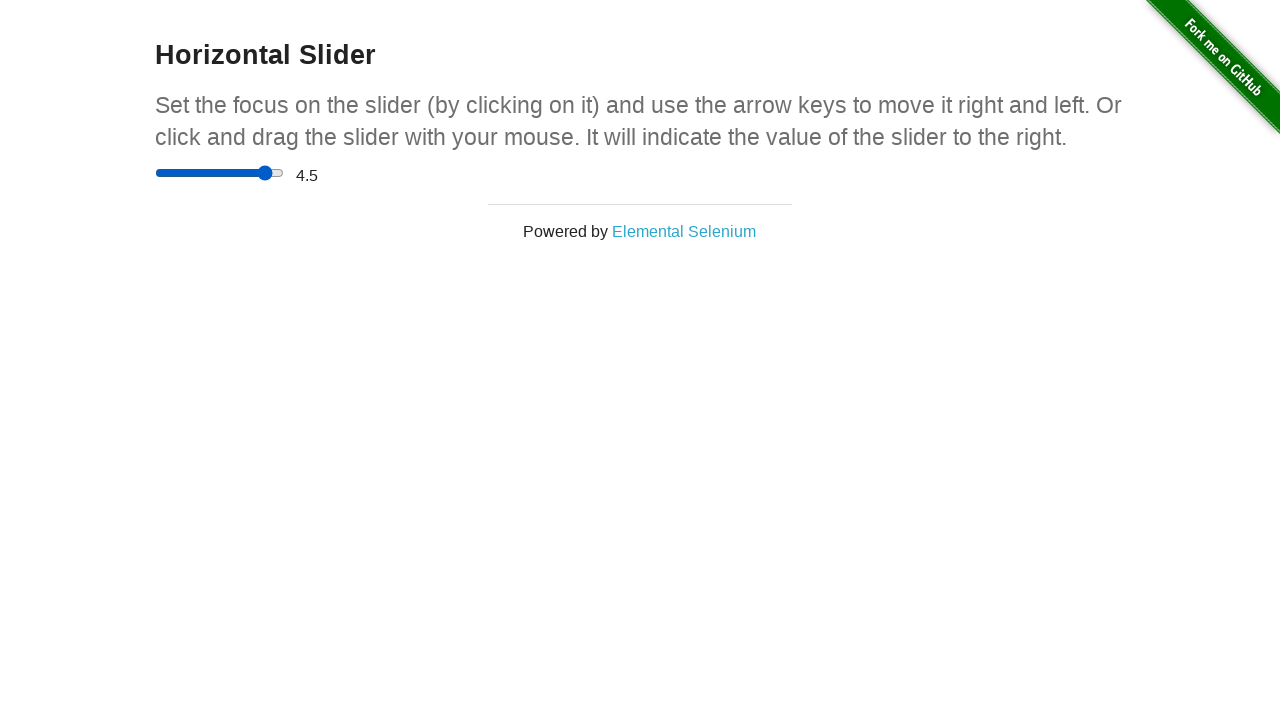

Retrieved slider value: 4.5
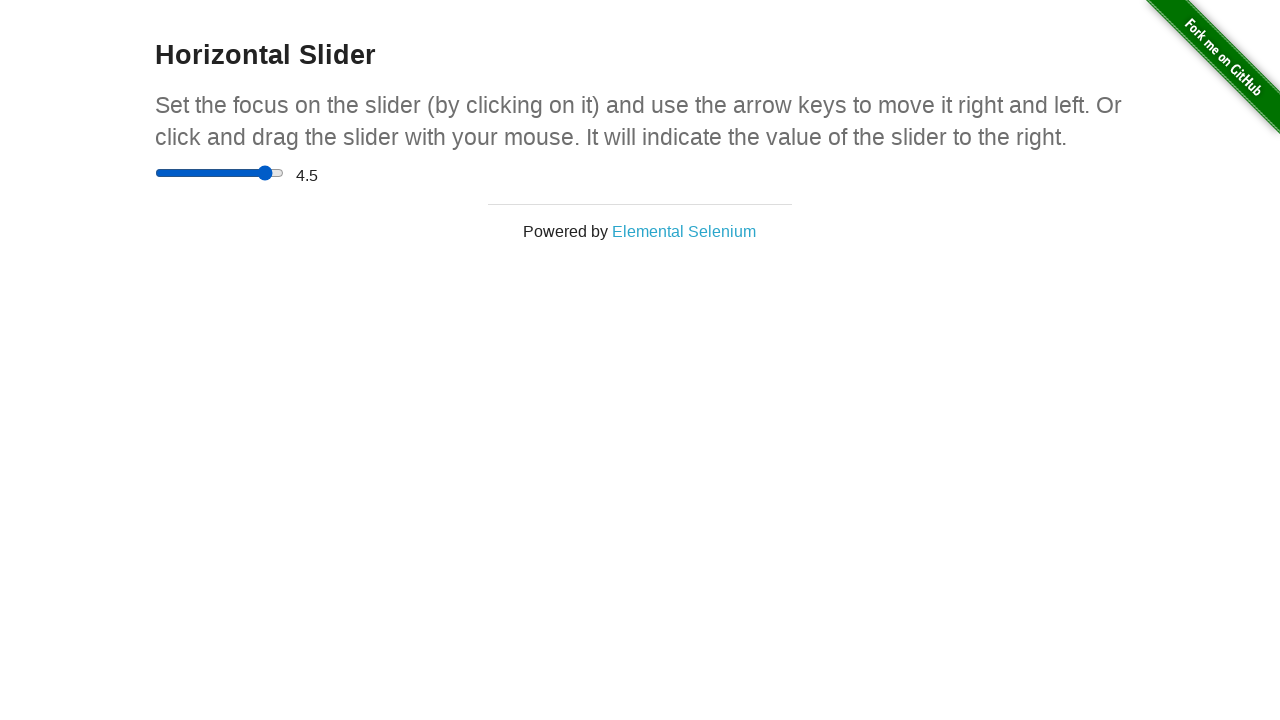

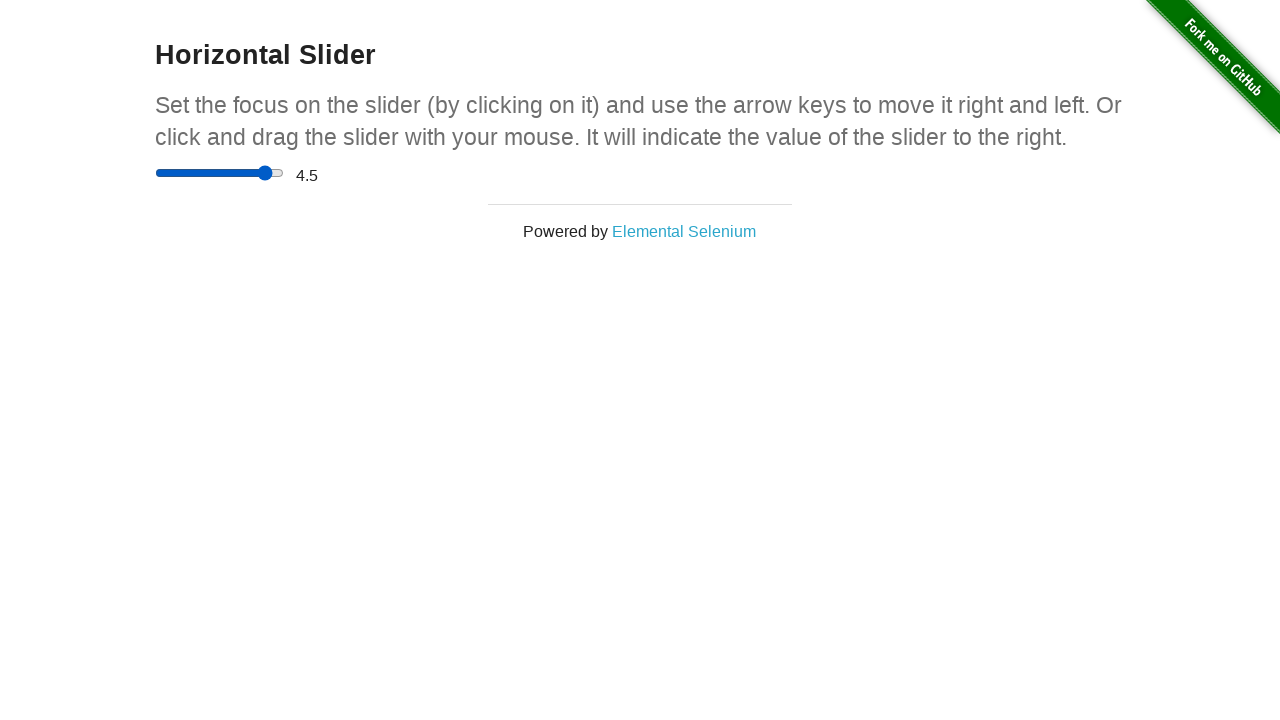